Verifies that the "Log In" button on the NextBaseCRM login page has the correct text value by checking the button's value attribute.

Starting URL: https://login1.nextbasecrm.com/

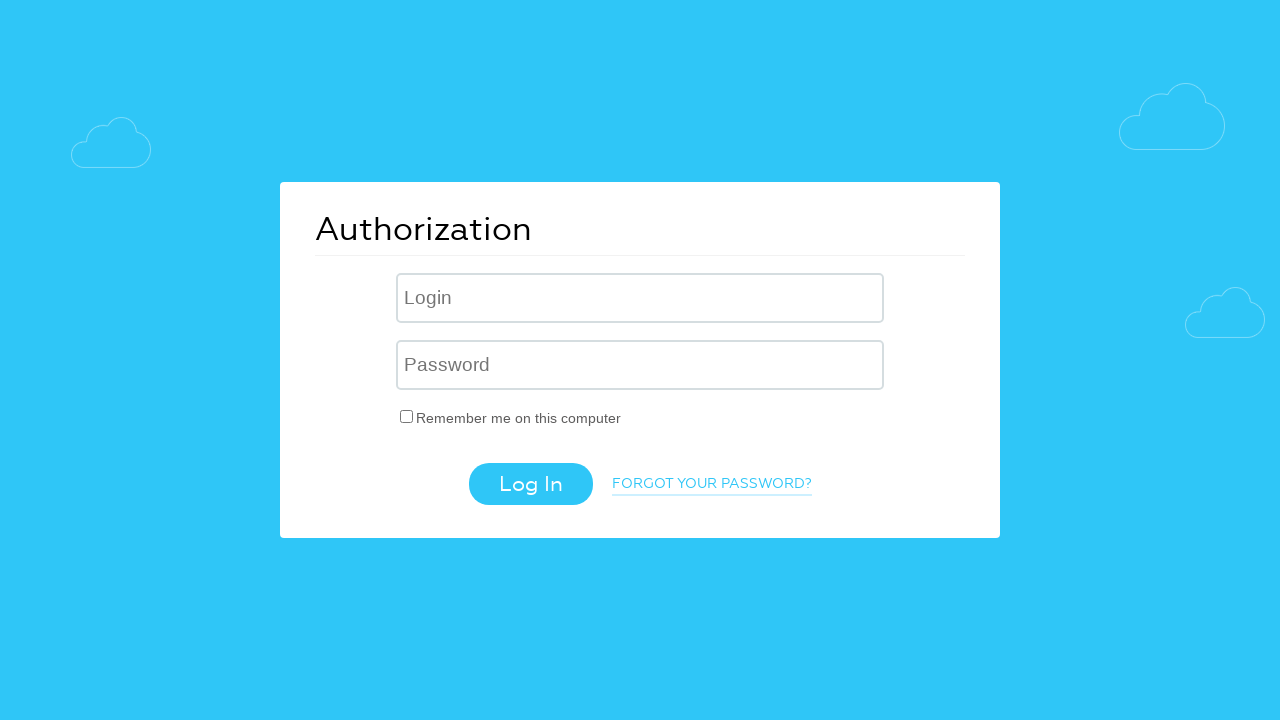

Located Log In button using CSS selector
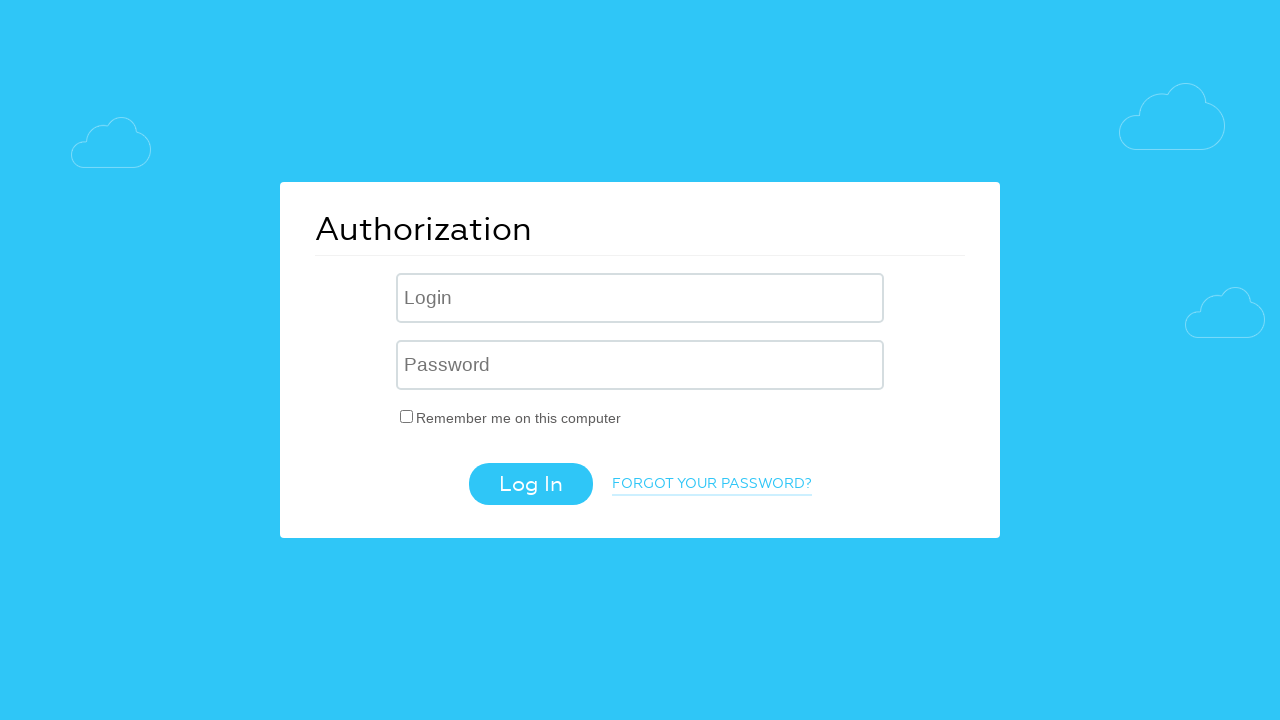

Log In button is now visible
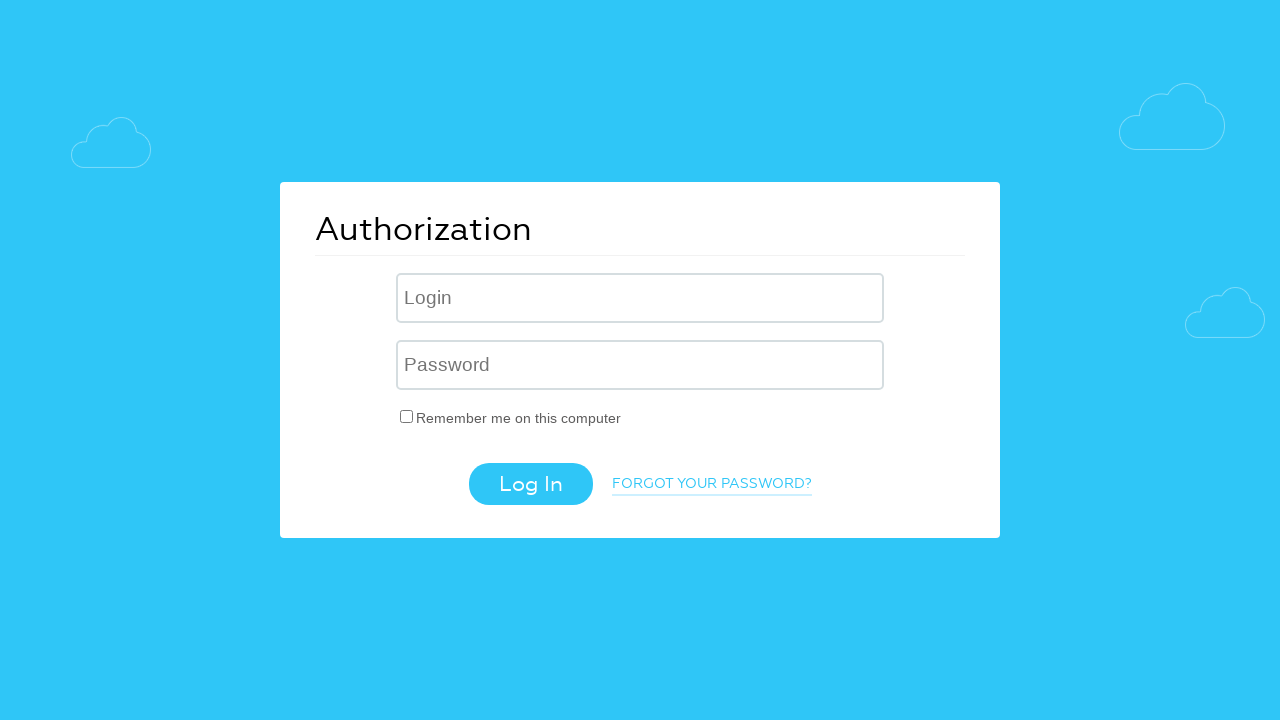

Retrieved value attribute from Log In button
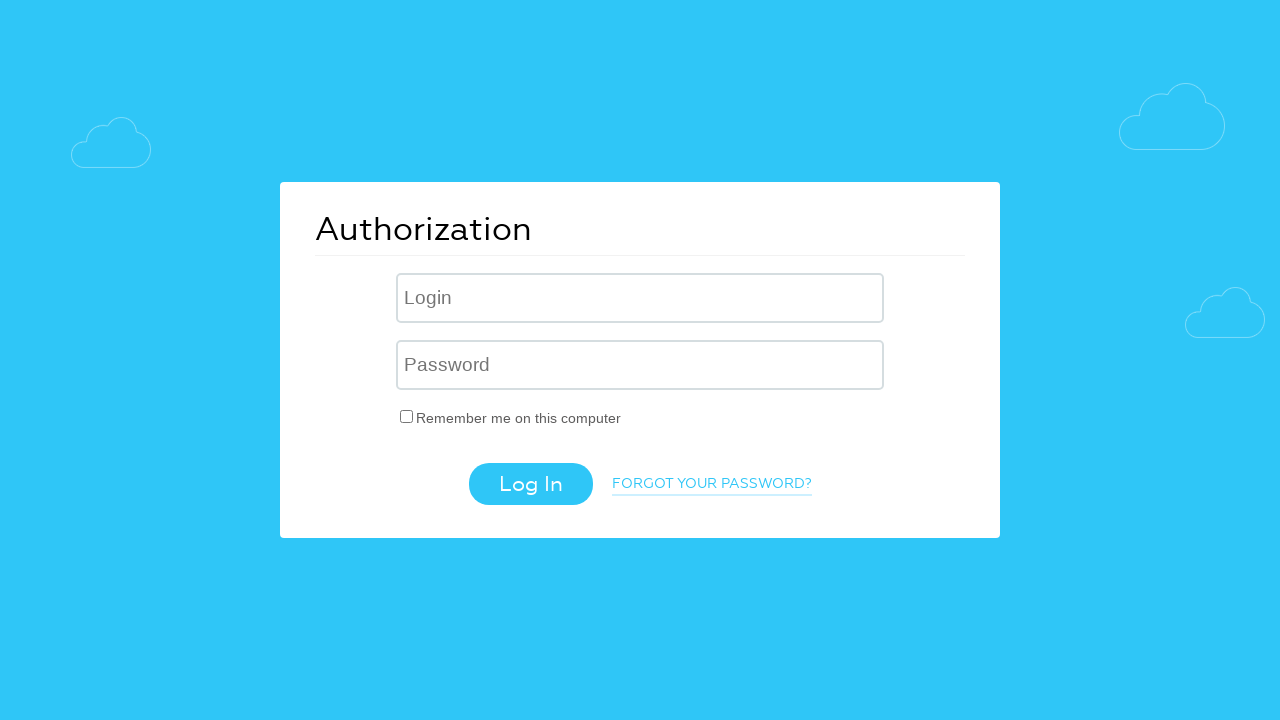

Verified Log In button text matches expected value: 'Log In'
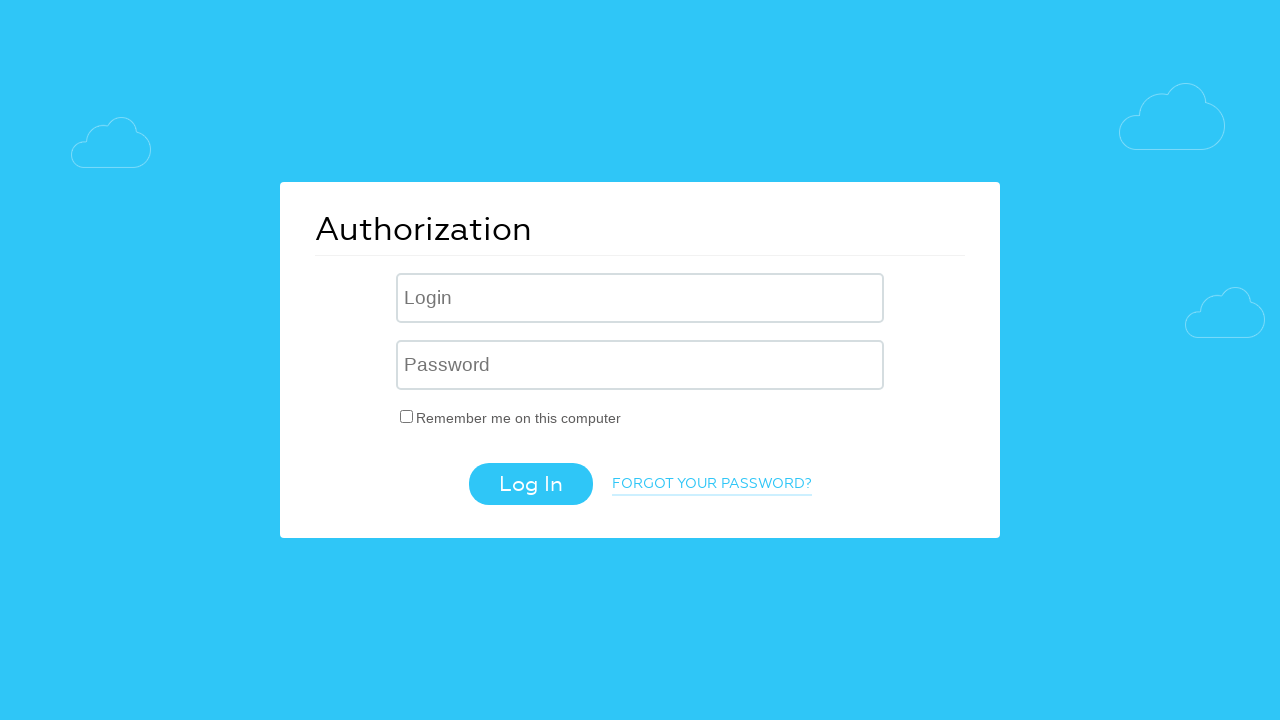

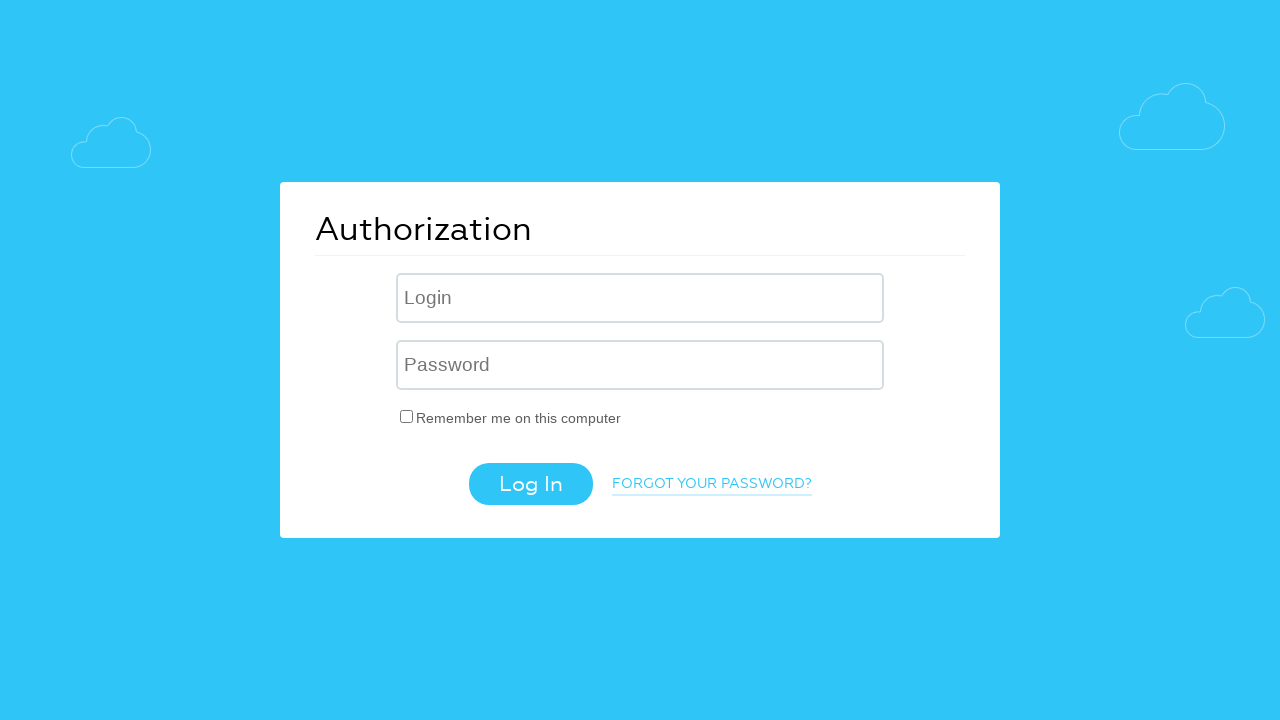